Tests browser tab functionality by clicking the "Open Tab" button three times to open multiple tabs, then switches between the opened tabs

Starting URL: https://www.automationtesting.co.uk/browserTabs.html

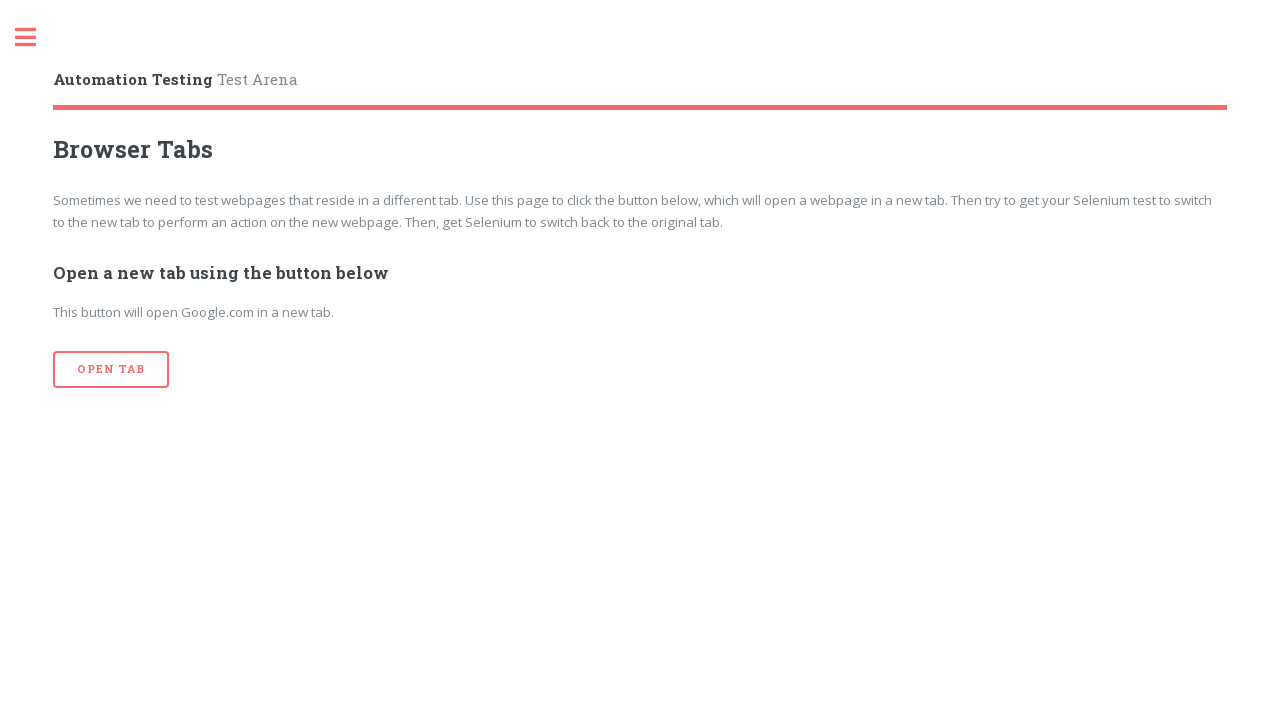

Clicked 'Open Tab' button (attempt 1) at (111, 370) on form[target='_blank'] > input[value='Open Tab']
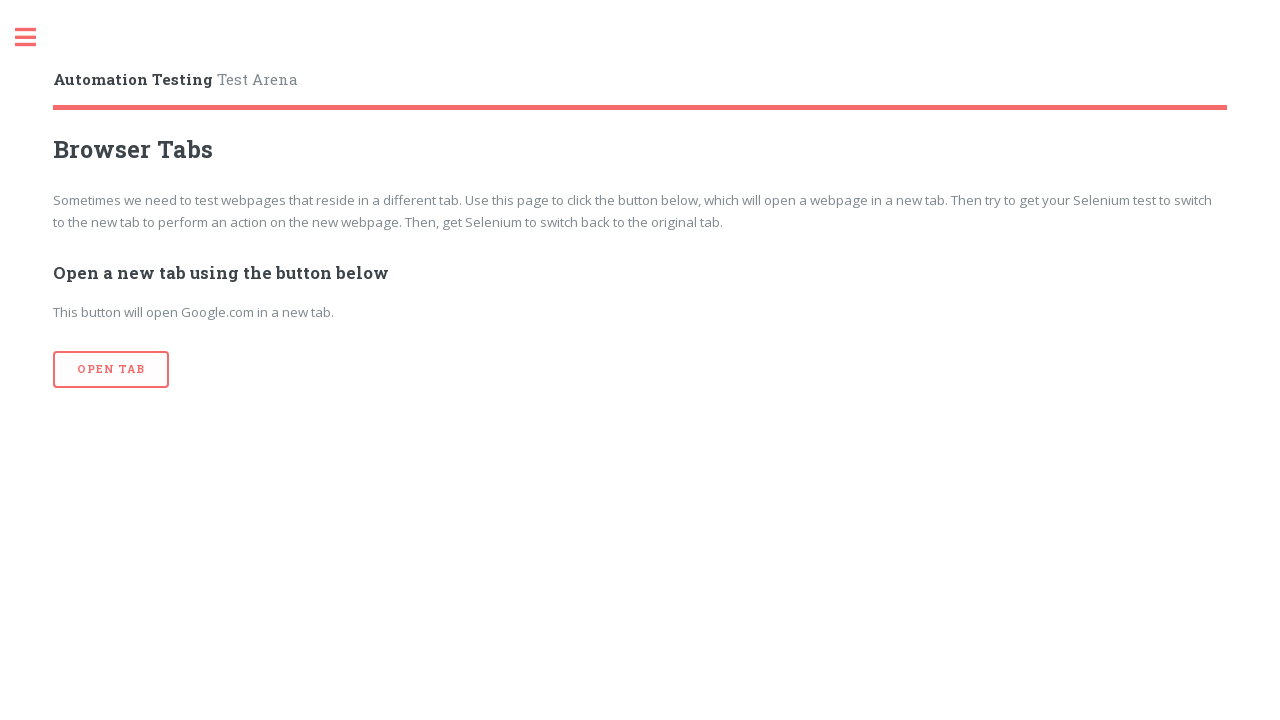

New tab opened and loaded (tab 1)
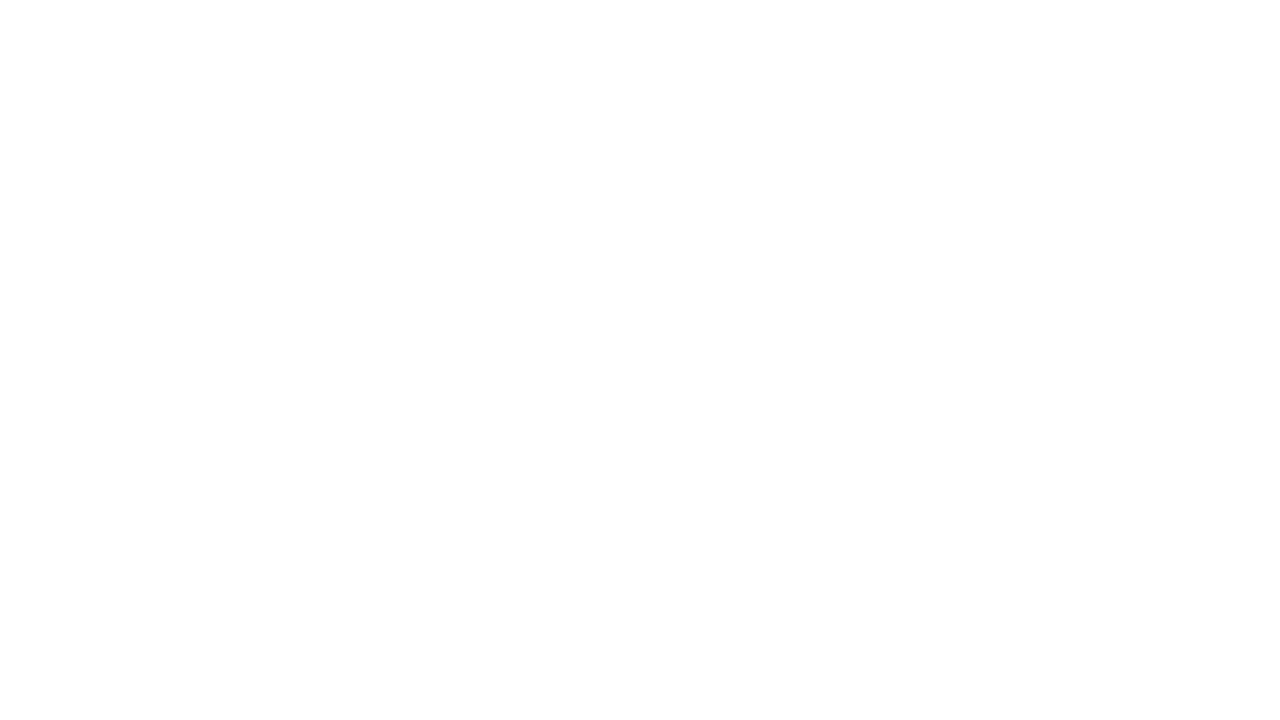

Clicked 'Open Tab' button (attempt 2) at (111, 370) on form[target='_blank'] > input[value='Open Tab']
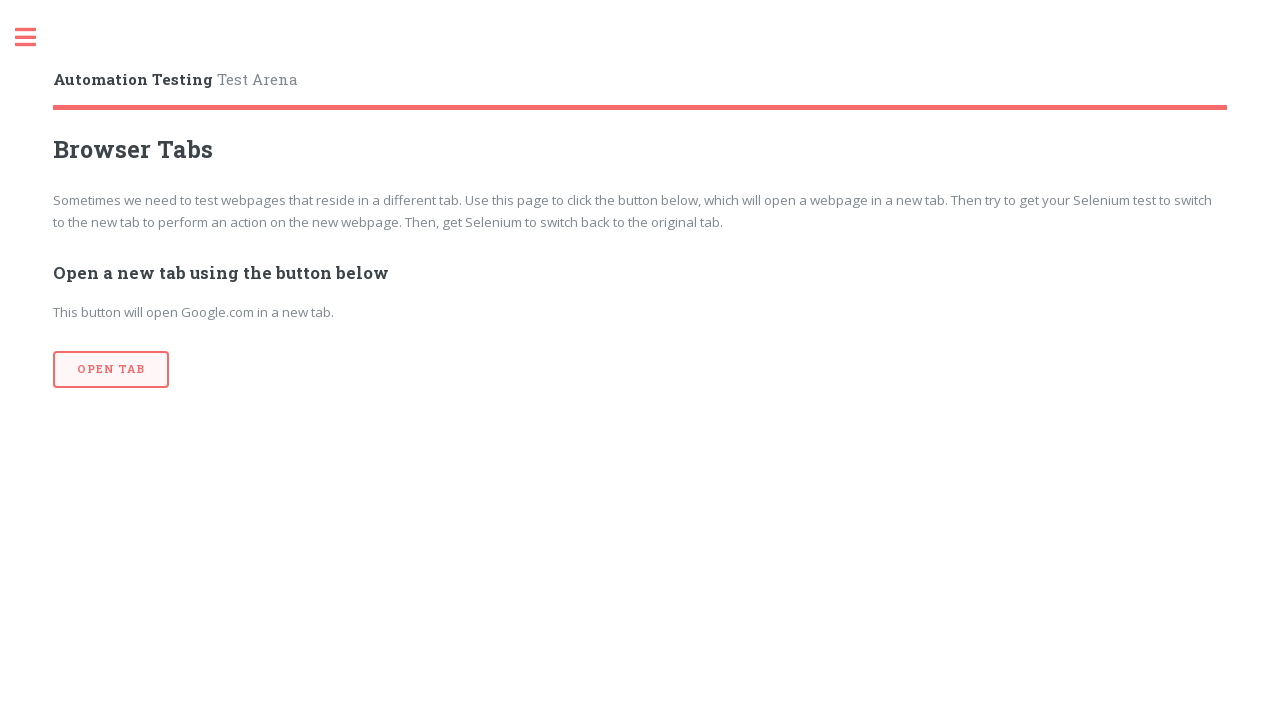

New tab opened and loaded (tab 2)
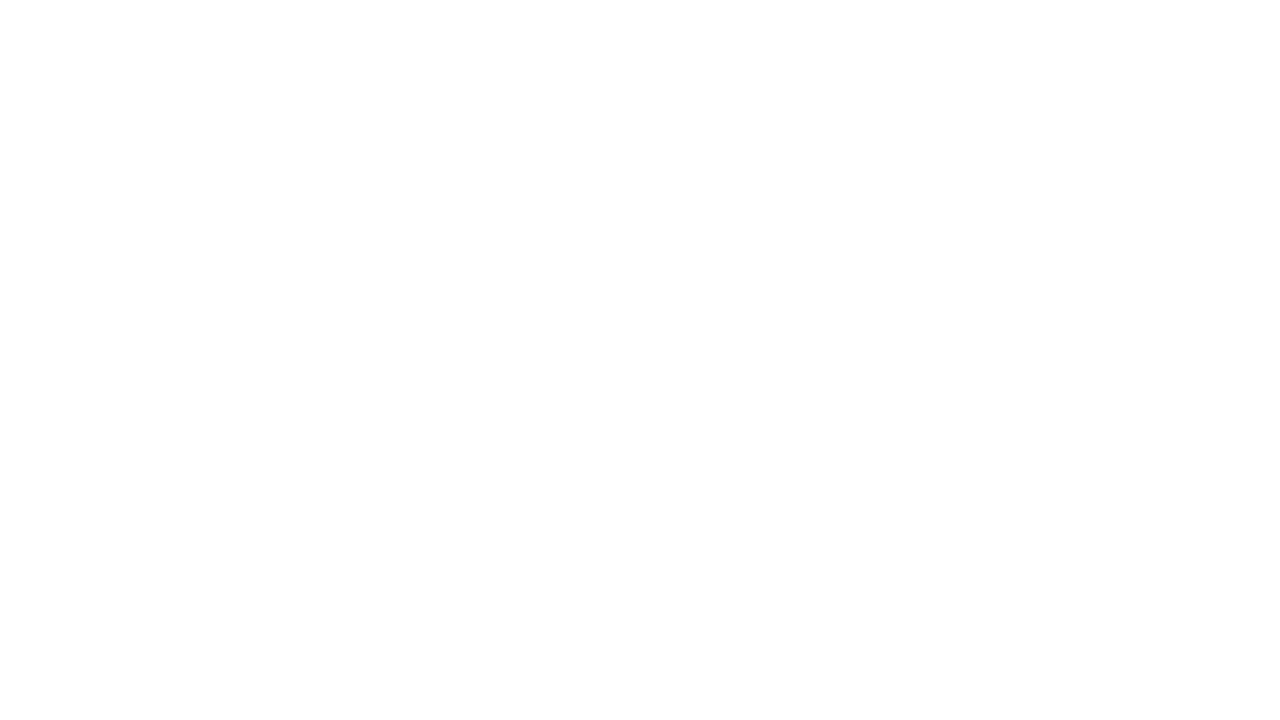

Clicked 'Open Tab' button (attempt 3) at (111, 370) on form[target='_blank'] > input[value='Open Tab']
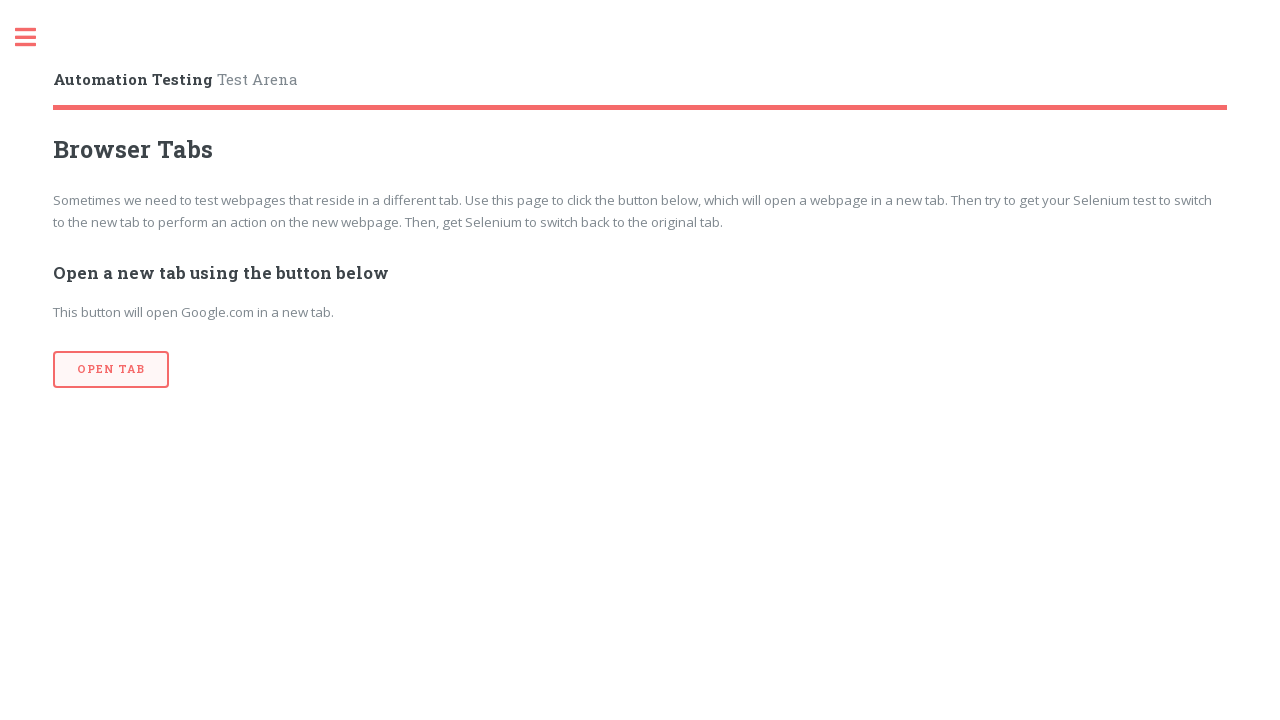

New tab opened and loaded (tab 3)
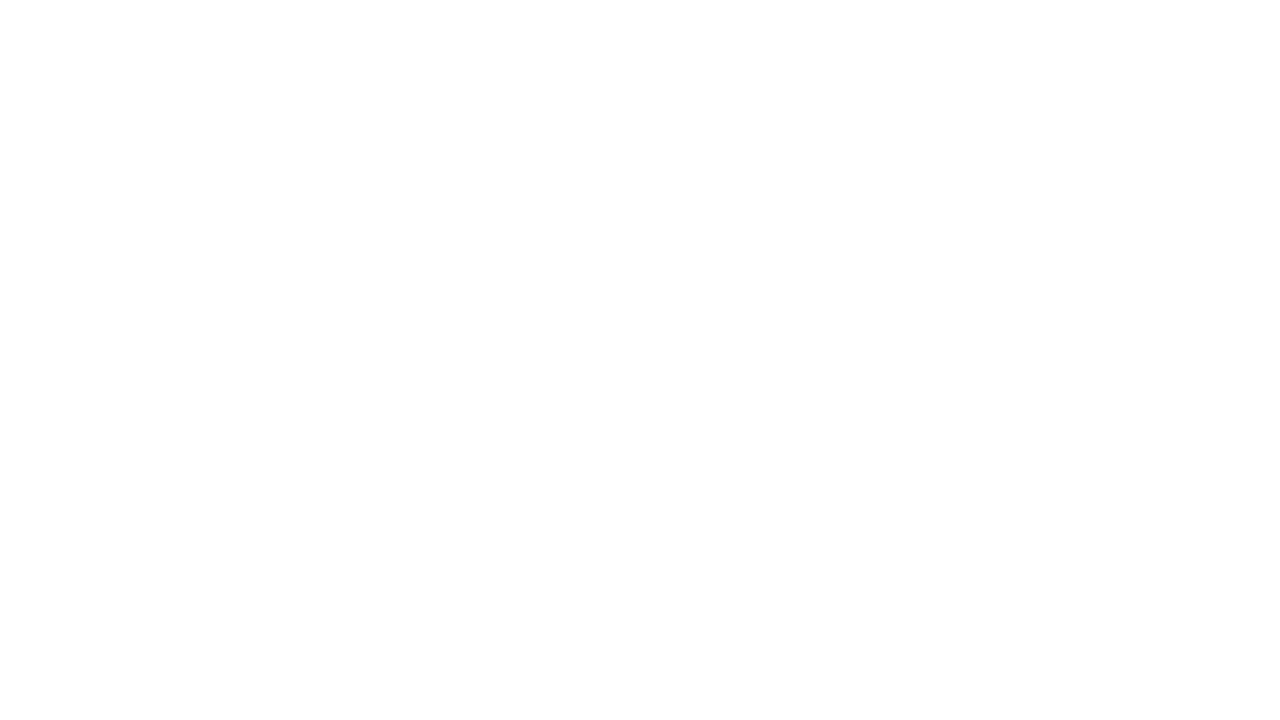

Retrieved all open tabs (4 tabs total)
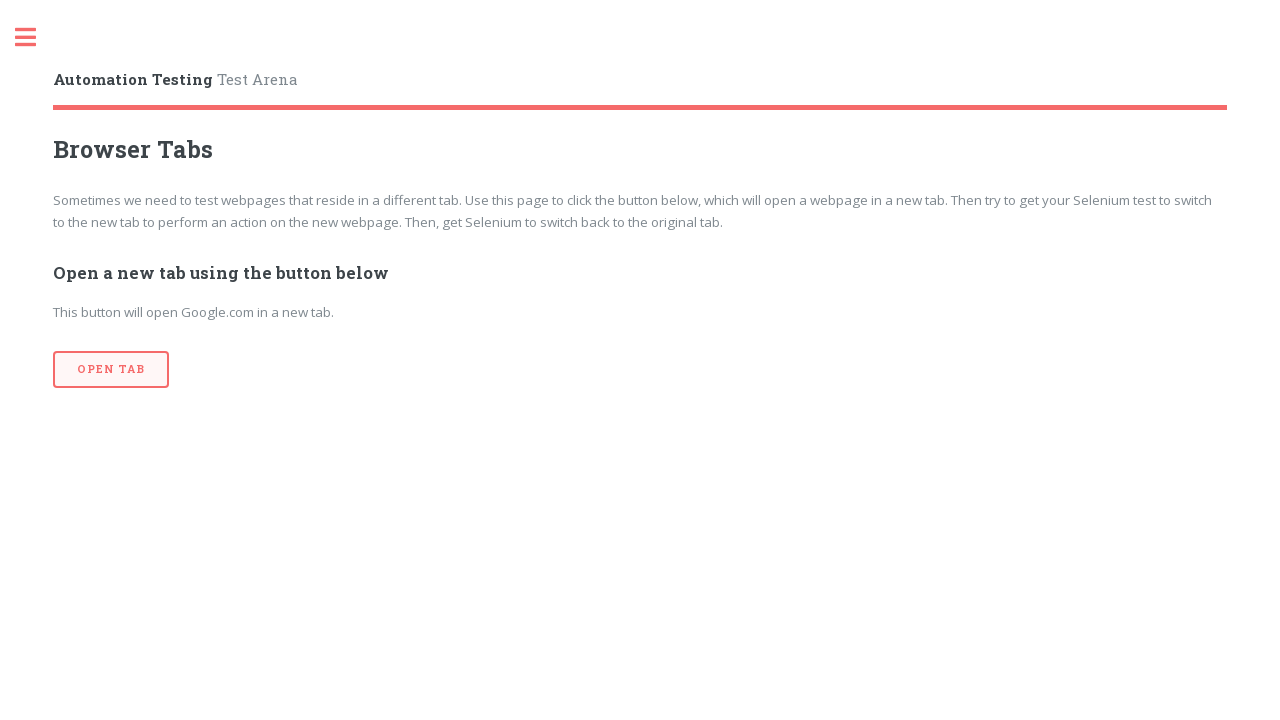

Switched to tab 1
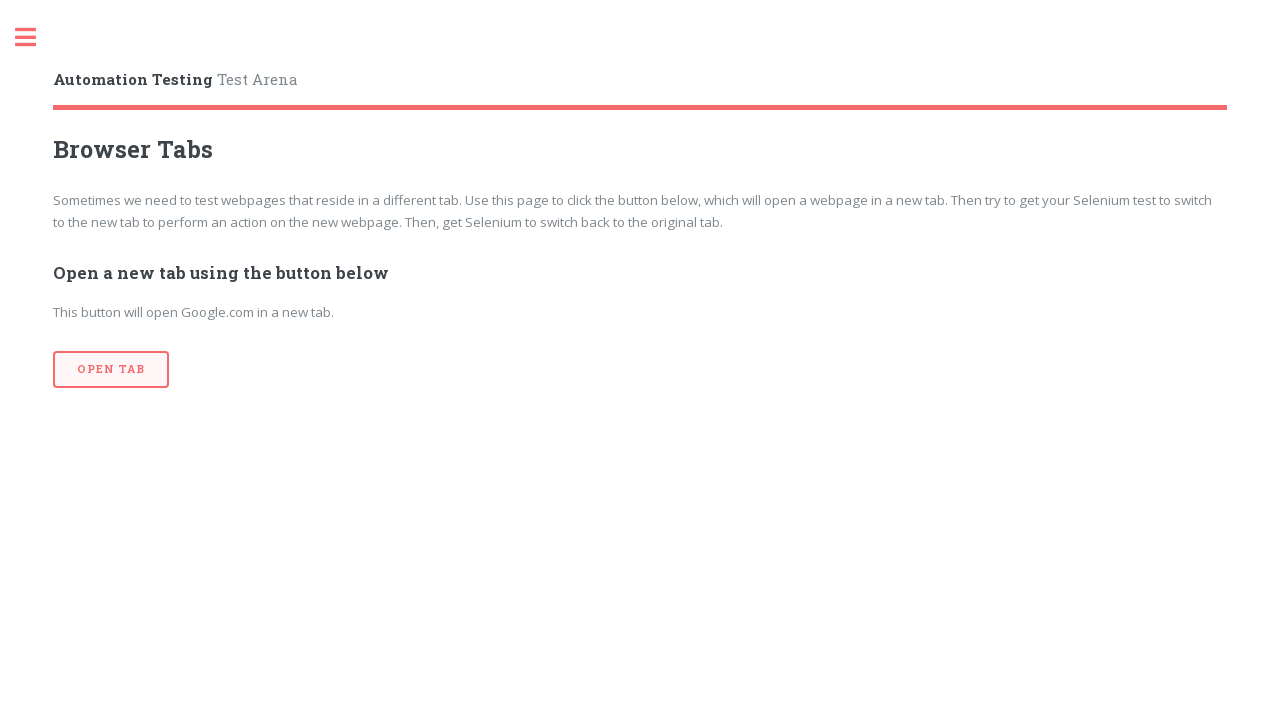

Tab 1 loaded
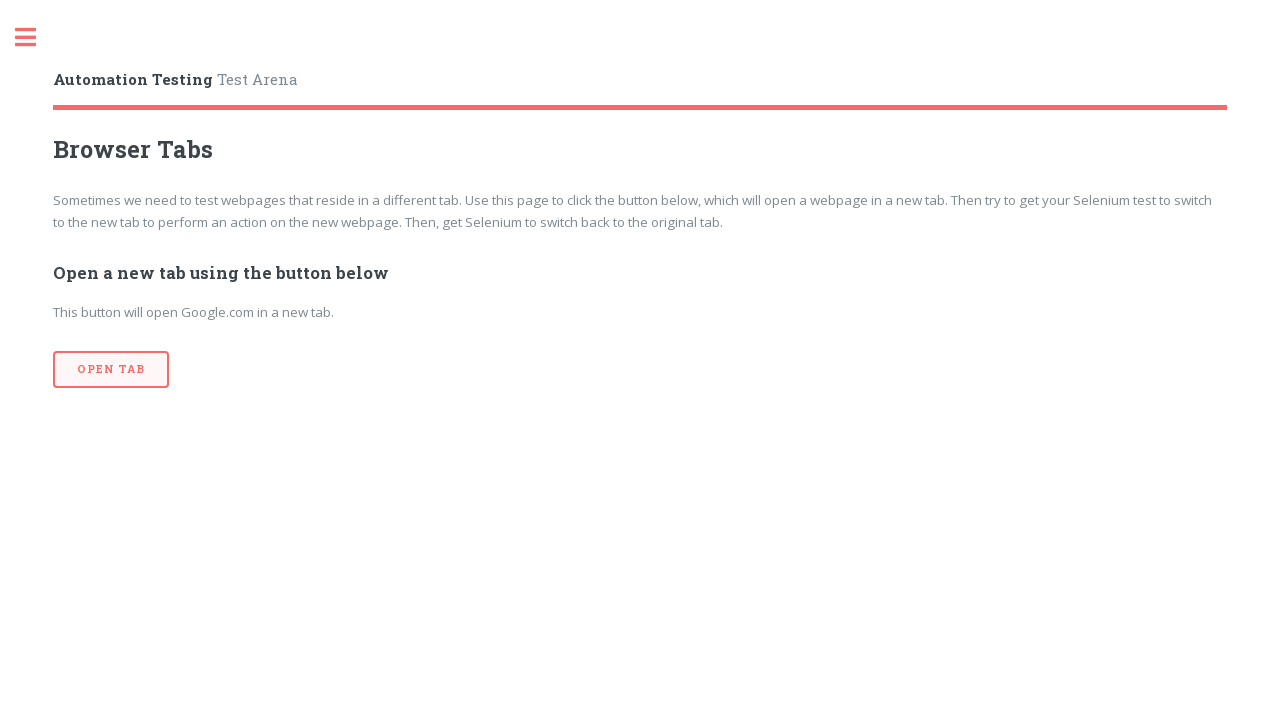

Switched to tab 2
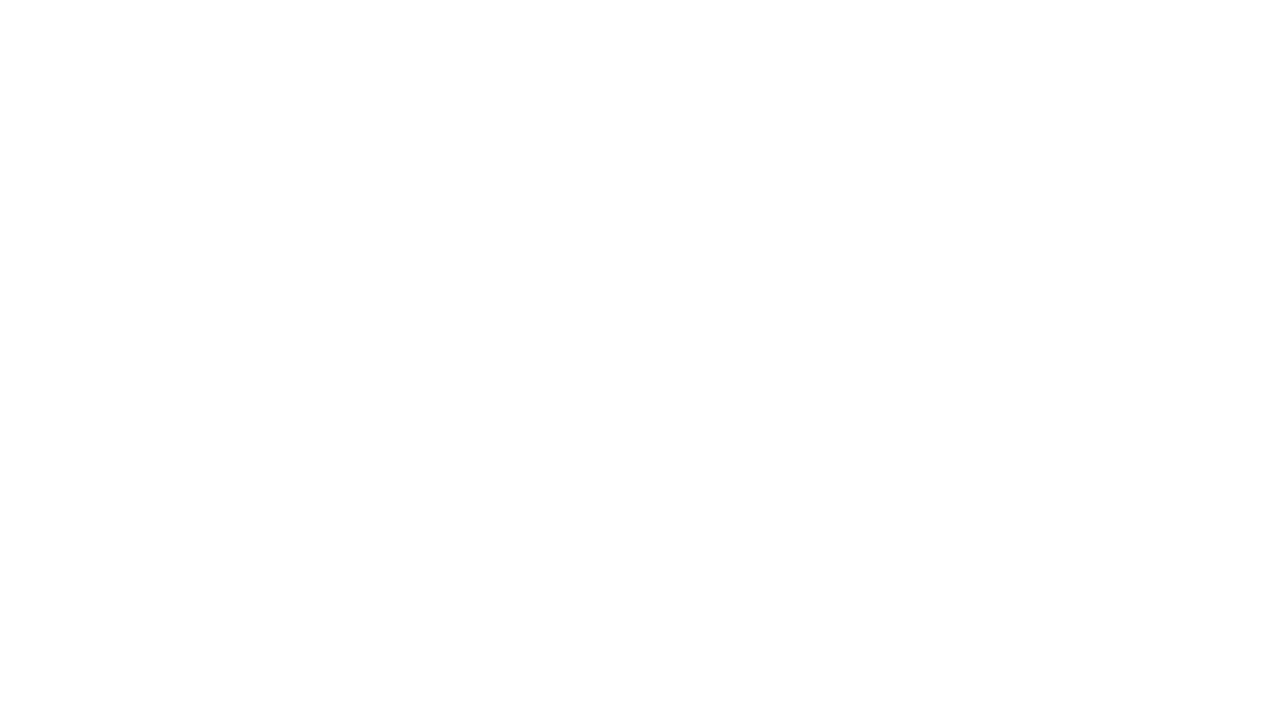

Tab 2 loaded
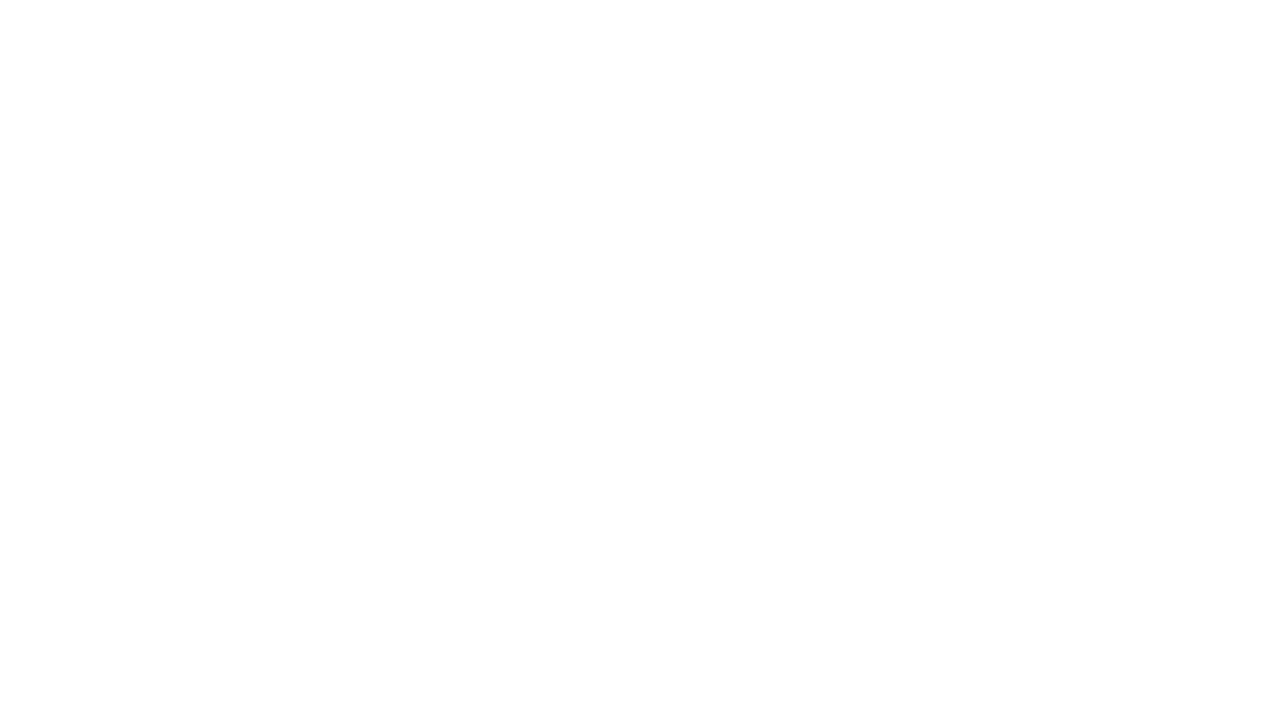

Switched to tab 3
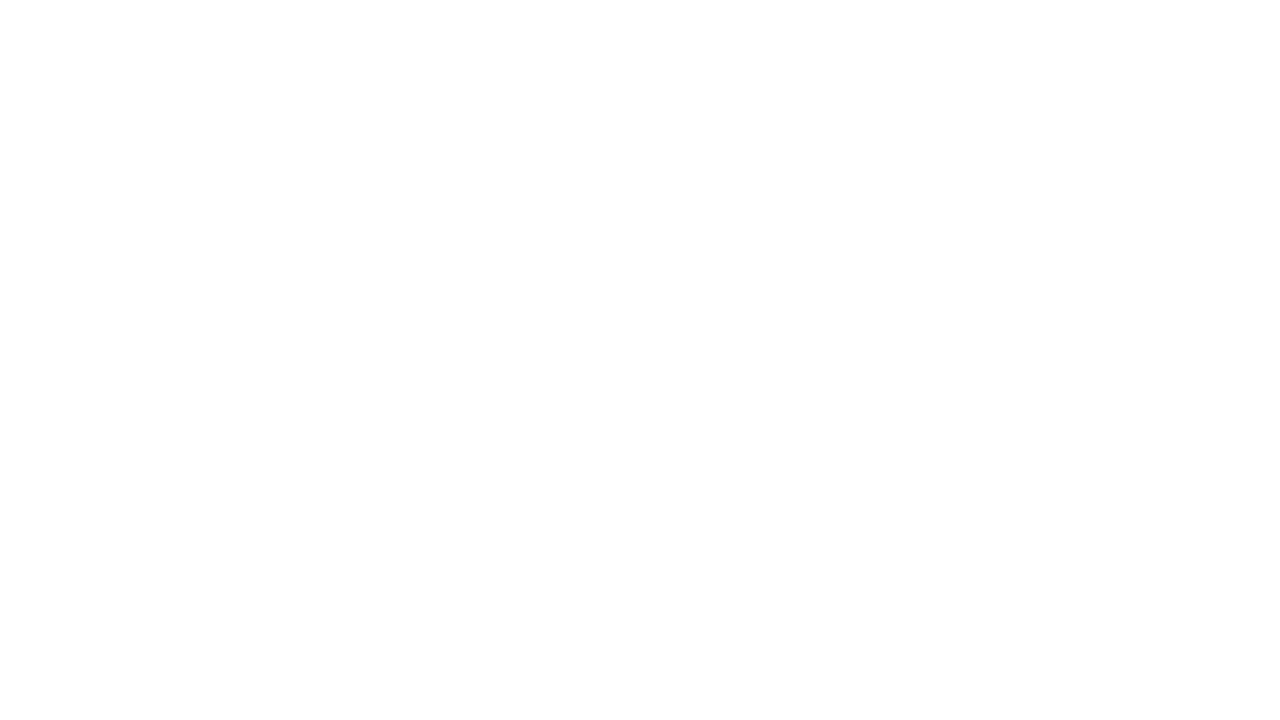

Tab 3 loaded
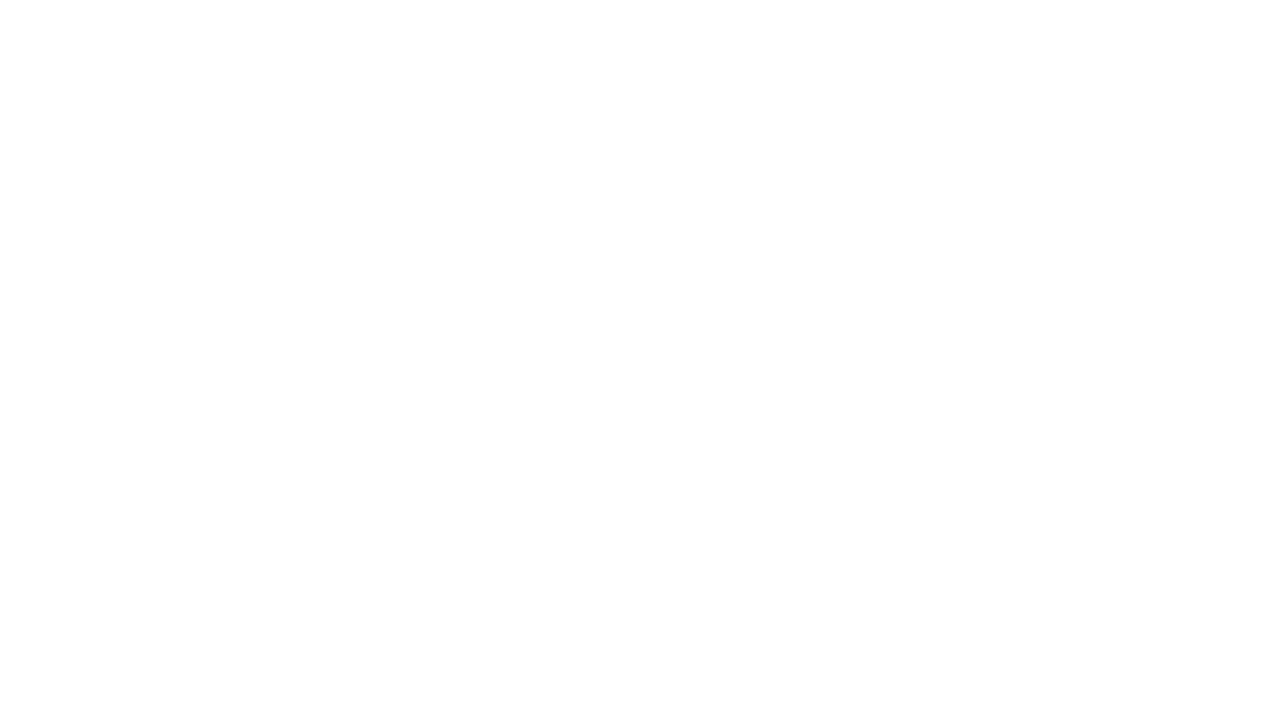

Switched to tab 4
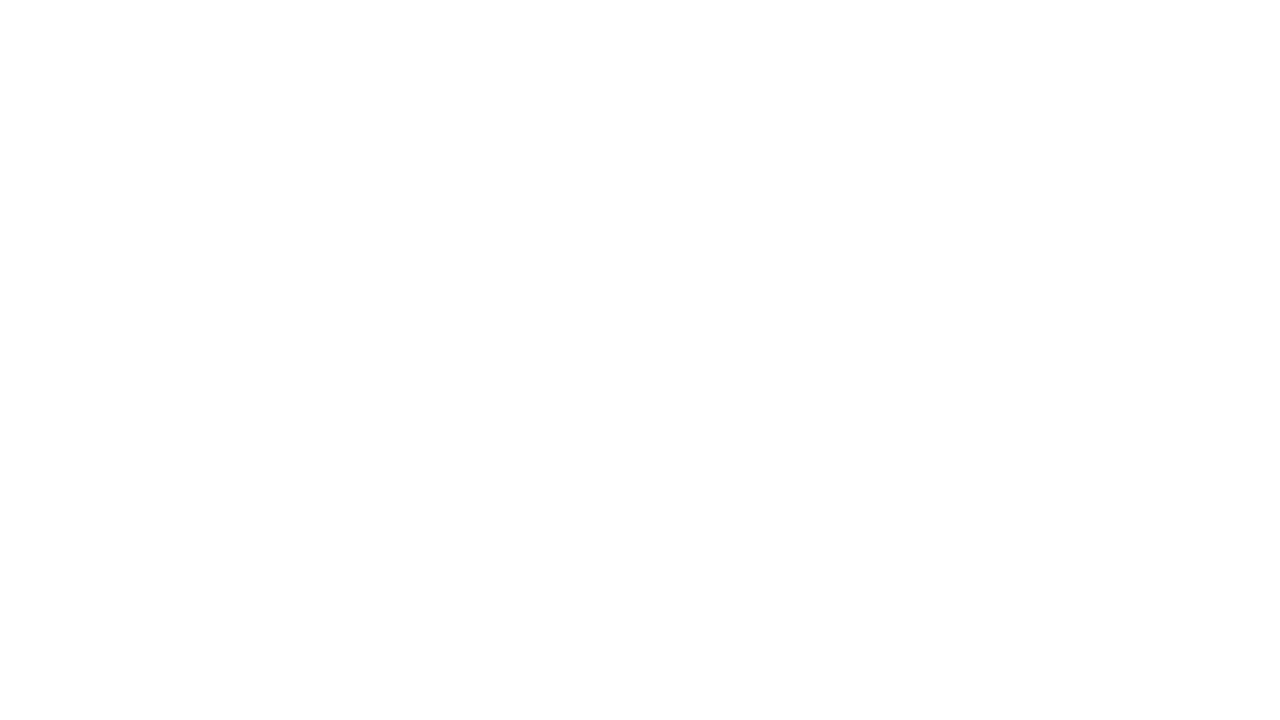

Tab 4 loaded
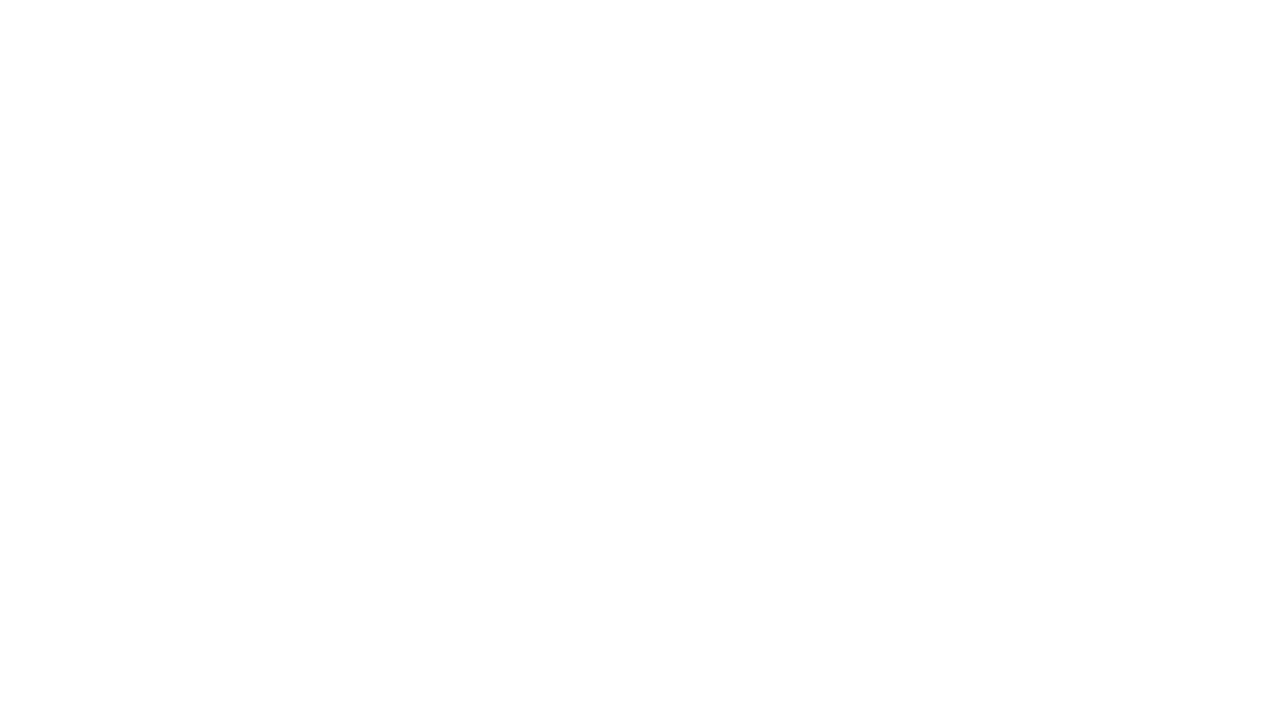

Switched back to the first tab
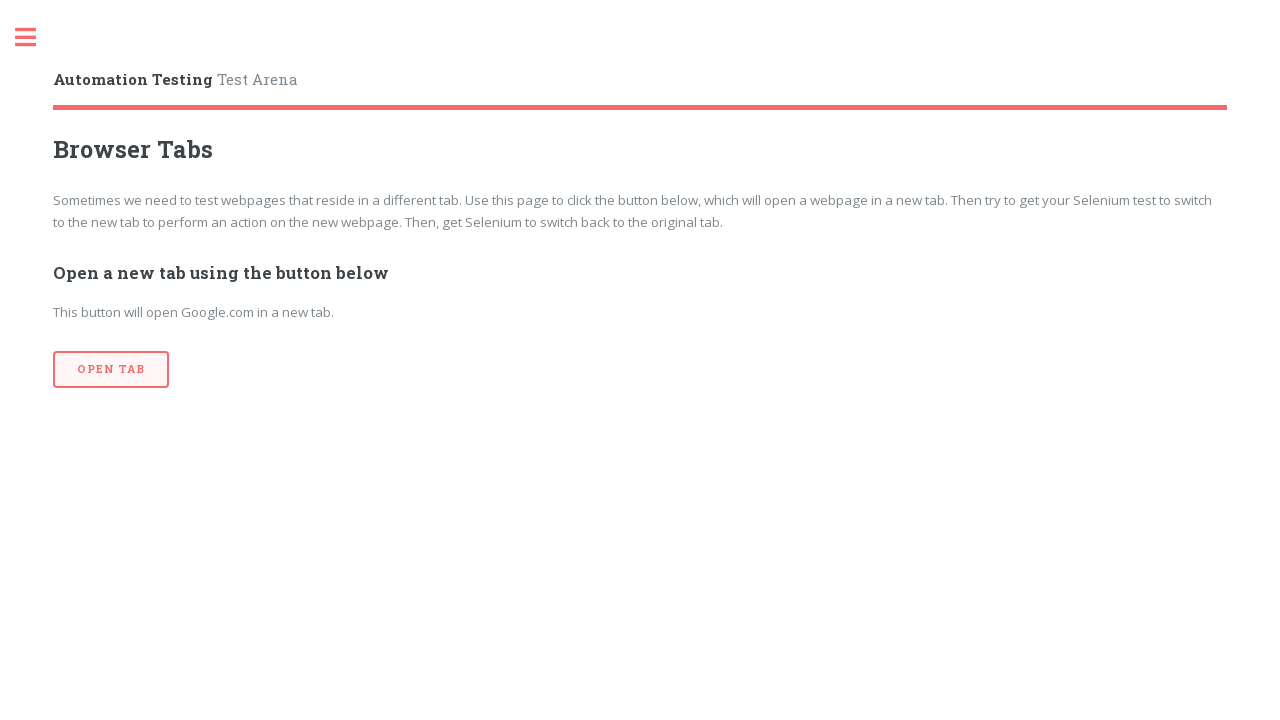

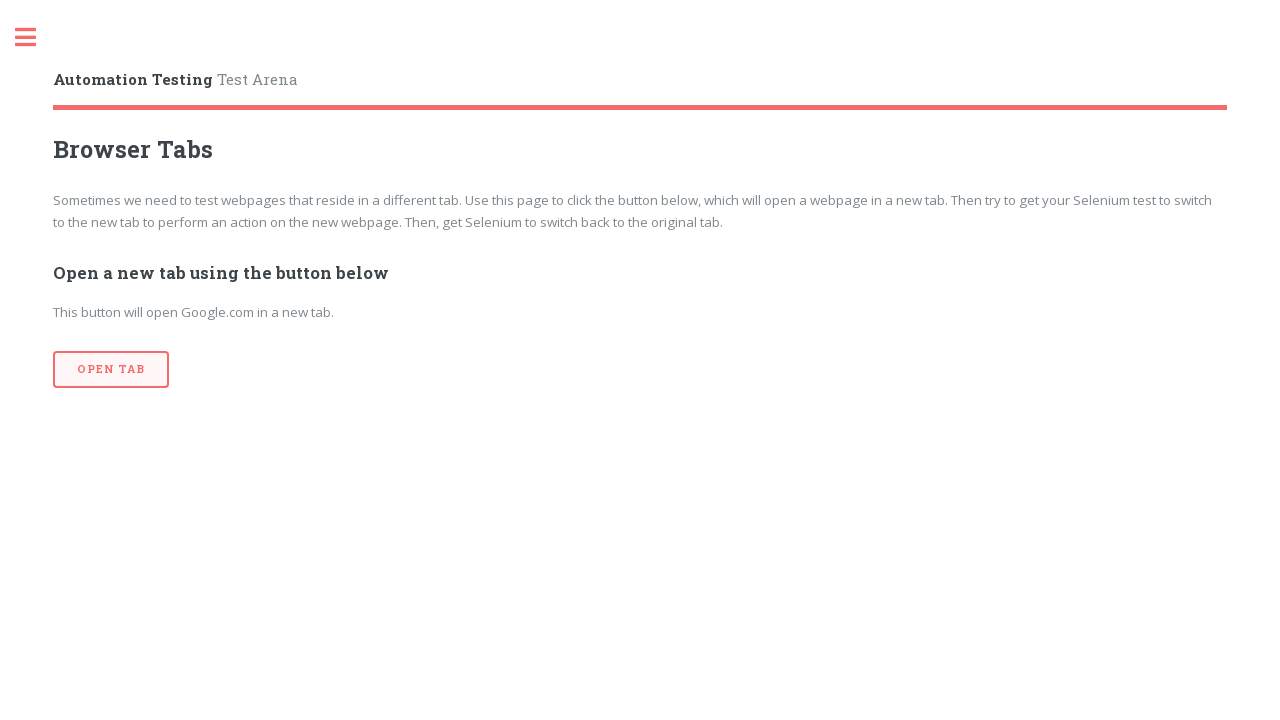